Tests click navigation and JavaScript alert handling including accept, dismiss, and sendKeys on different alert types

Starting URL: https://teserat.github.io/welcome/

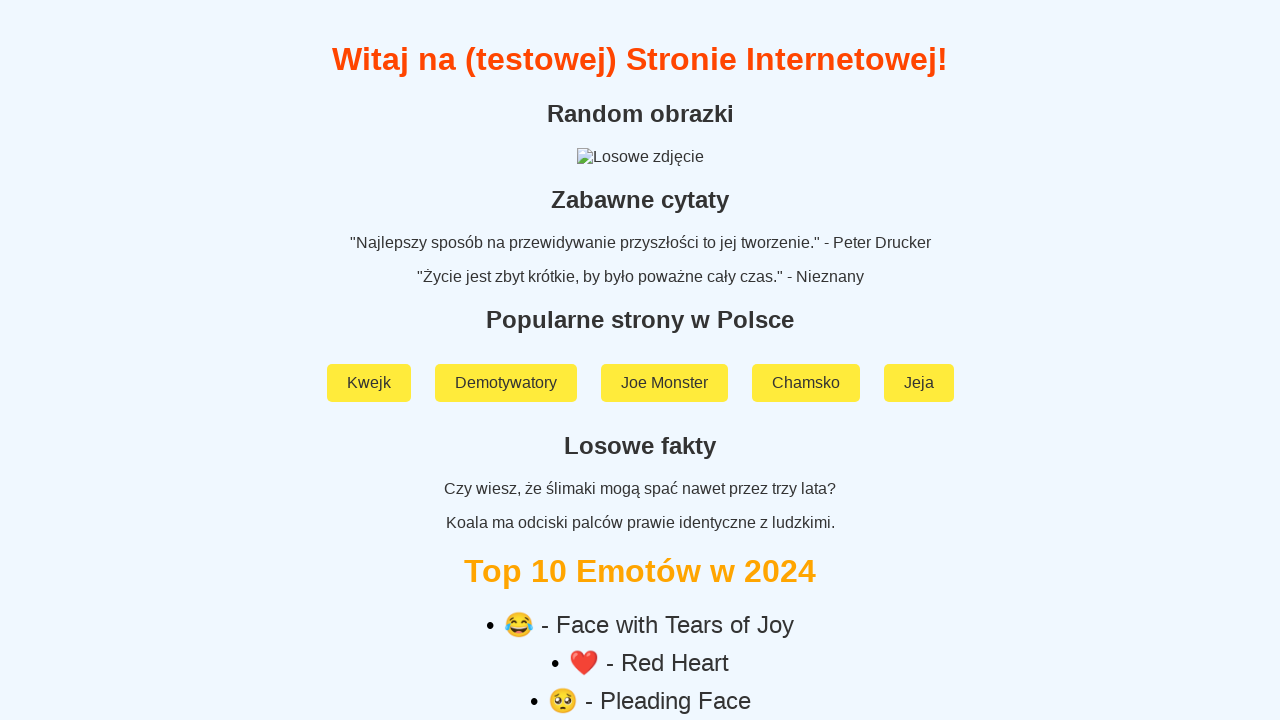

Clicked on 'Rozchodniak' link at (640, 592) on text=Rozchodniak
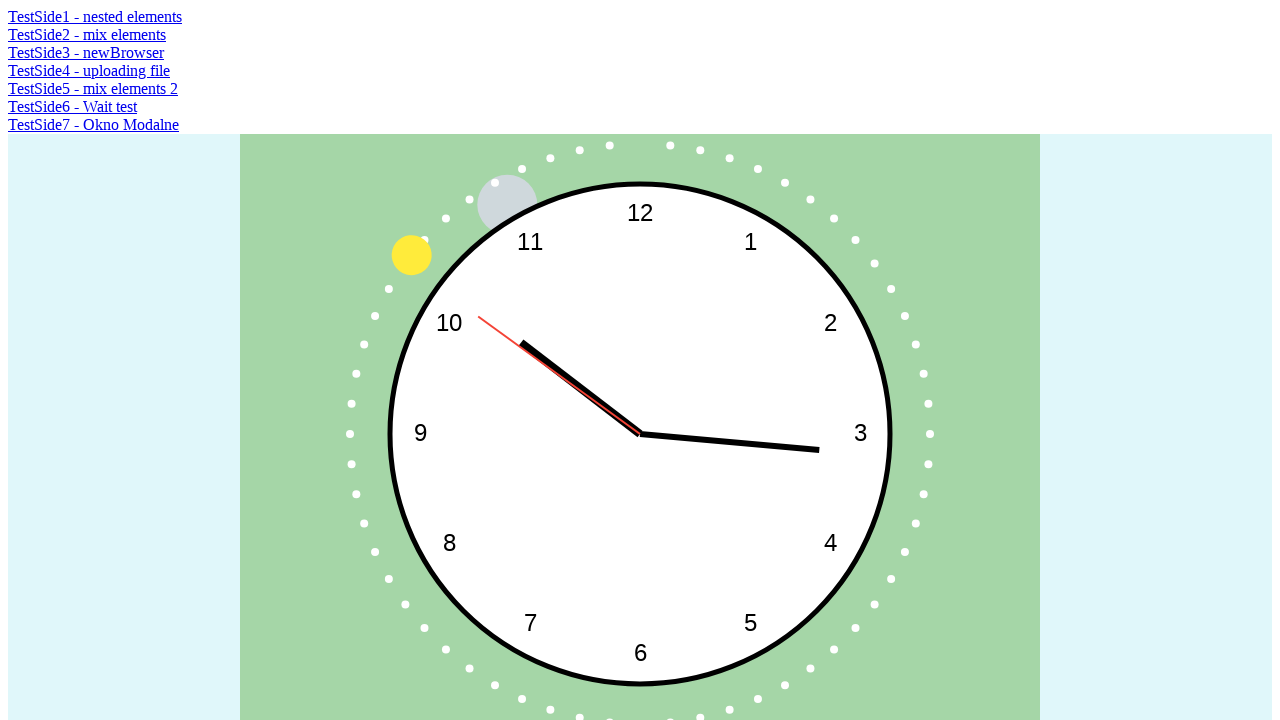

Clicked on 'TestSide2 - mix elements' link at (87, 34) on text=TestSide2 - mix elements
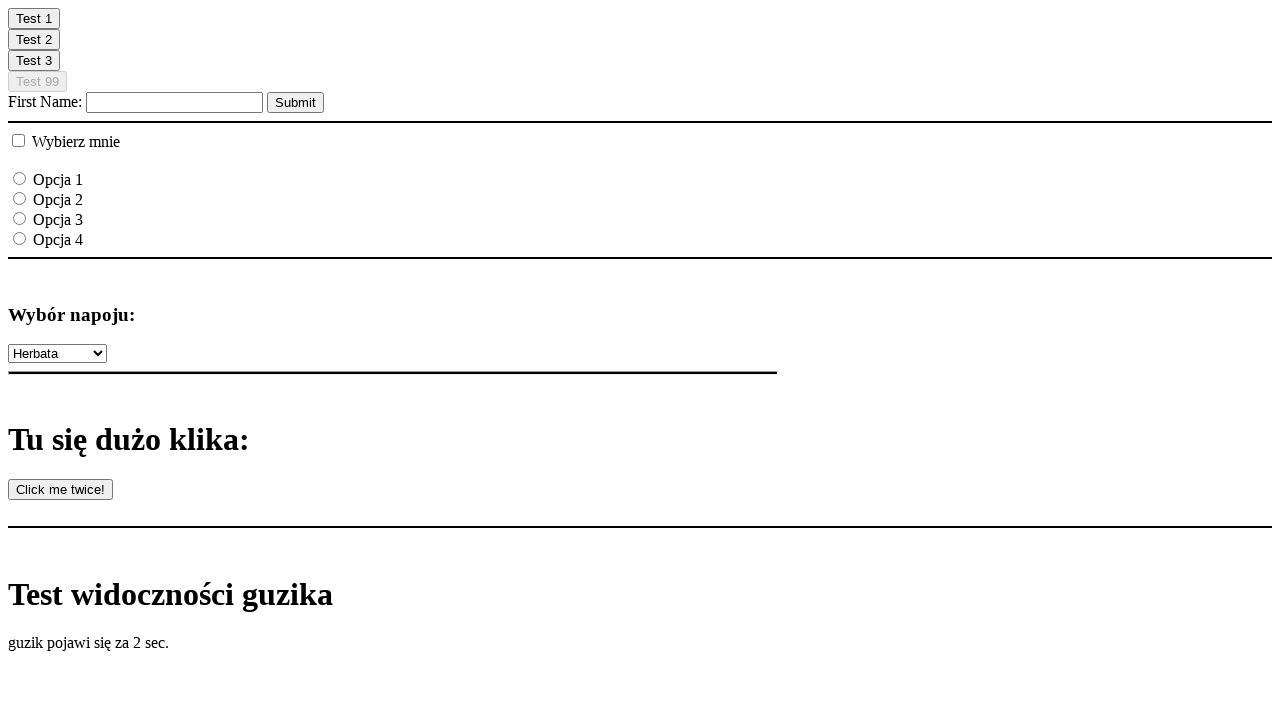

Clicked first alert button at (34, 18) on #clickOnMe
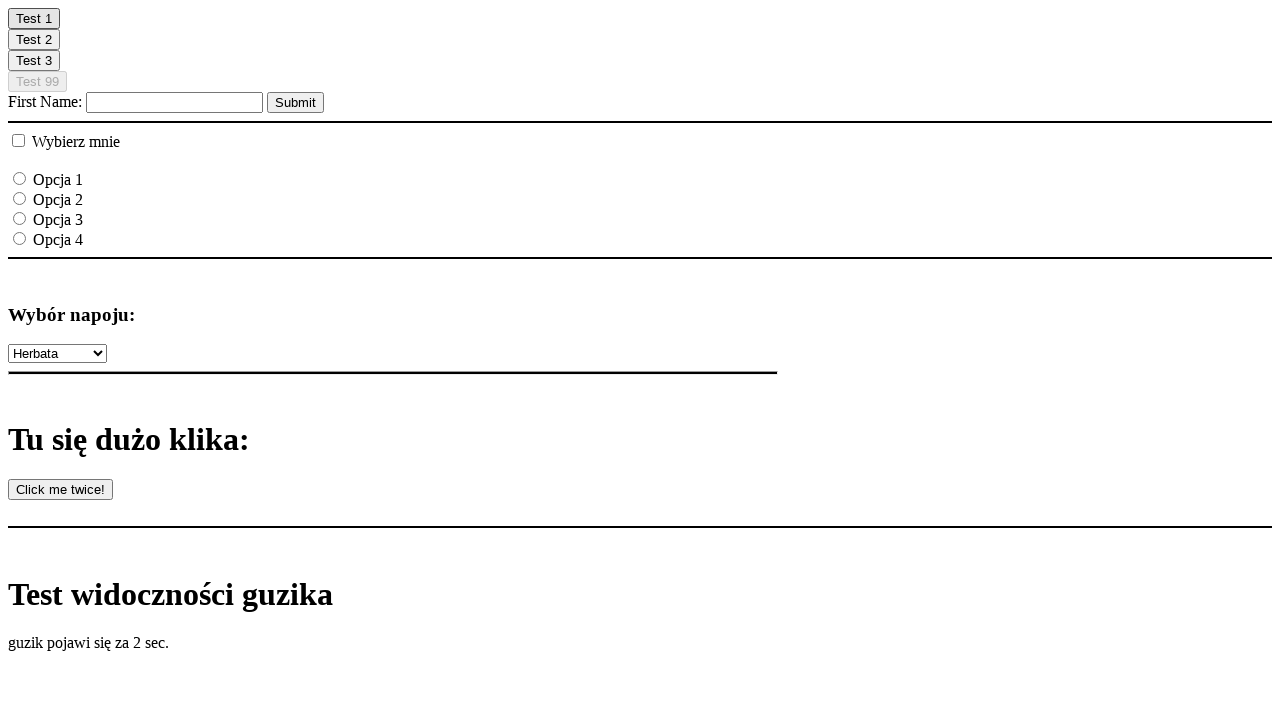

Accepted first alert dialog
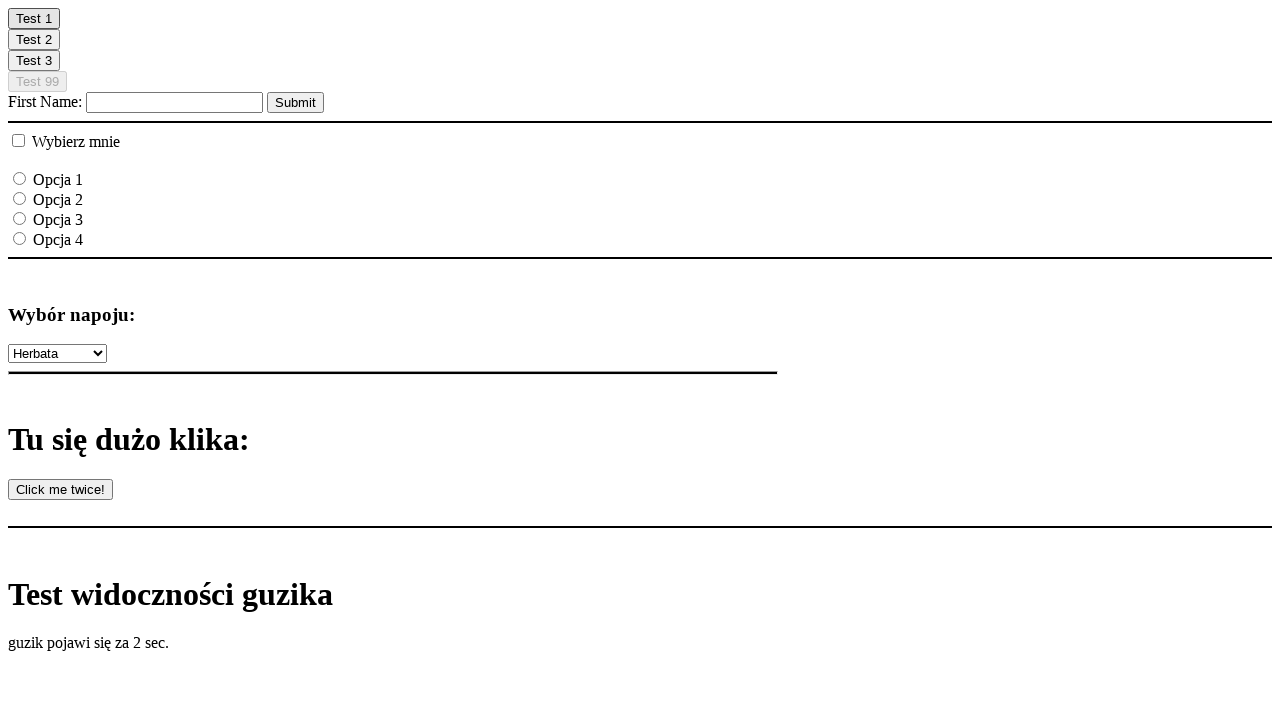

Waited 800ms after first alert
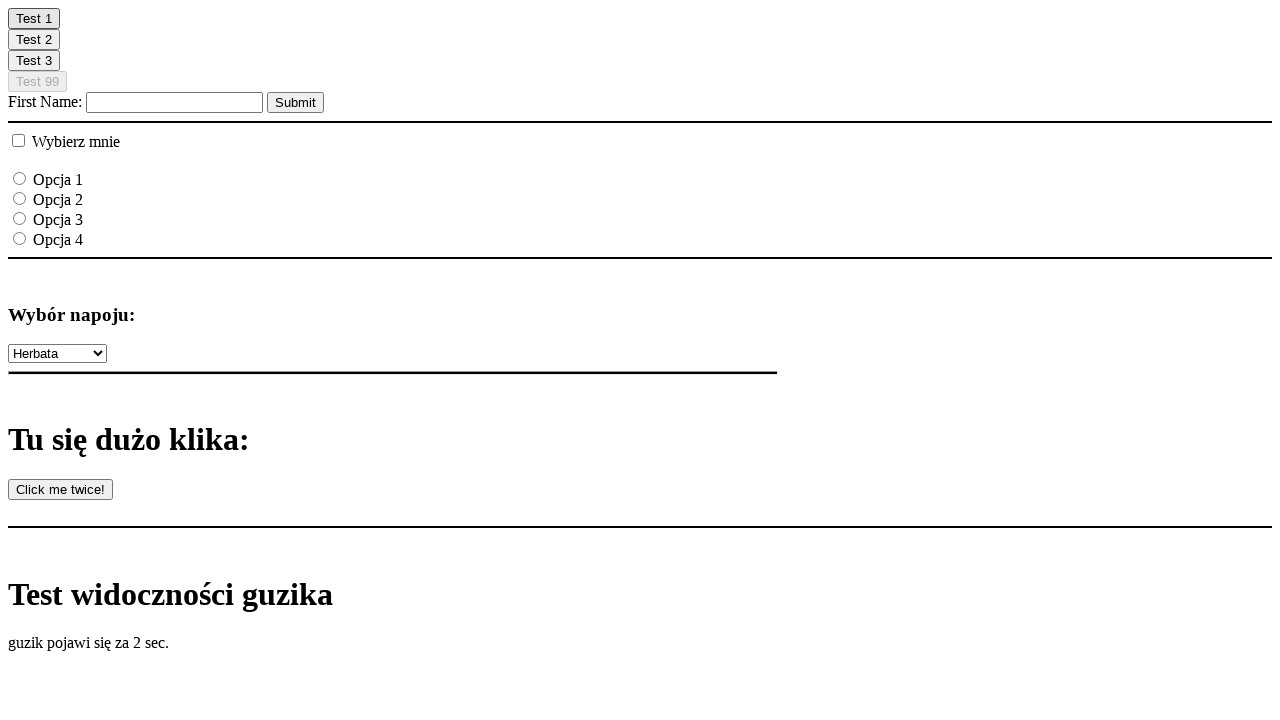

Clicked second alert button at (34, 40) on #clickOnMe2
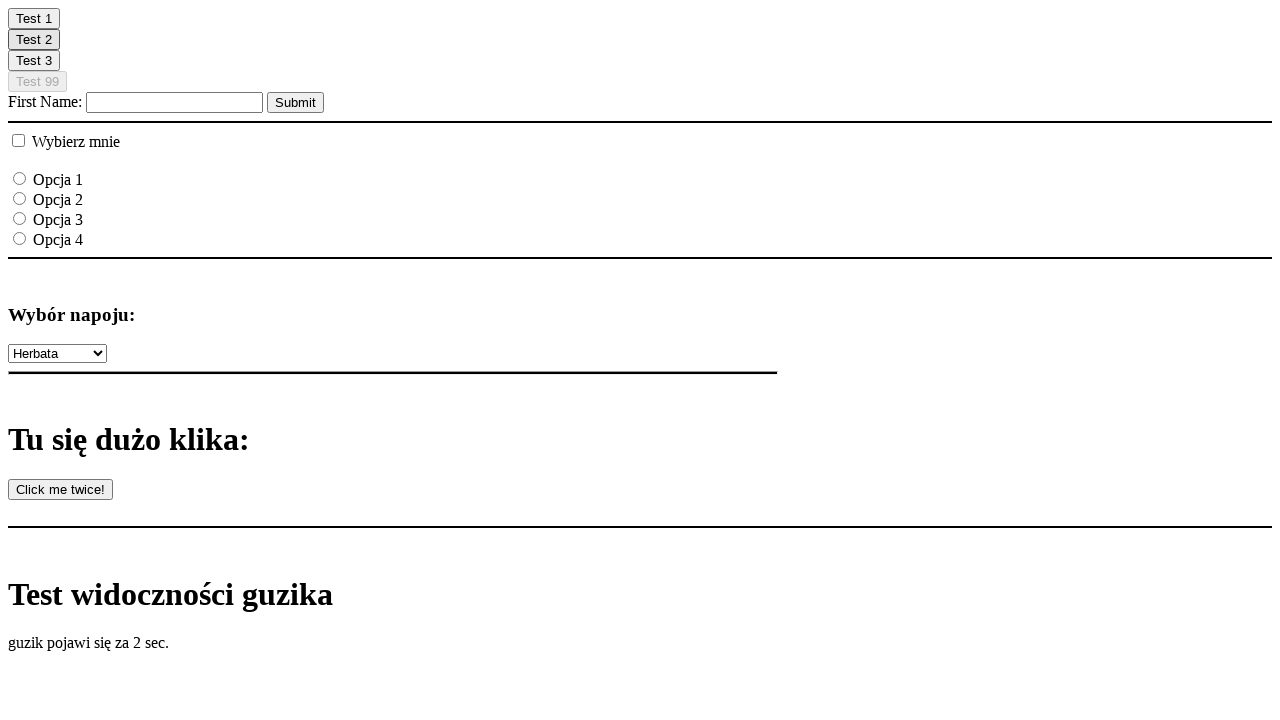

Dismissed second alert dialog
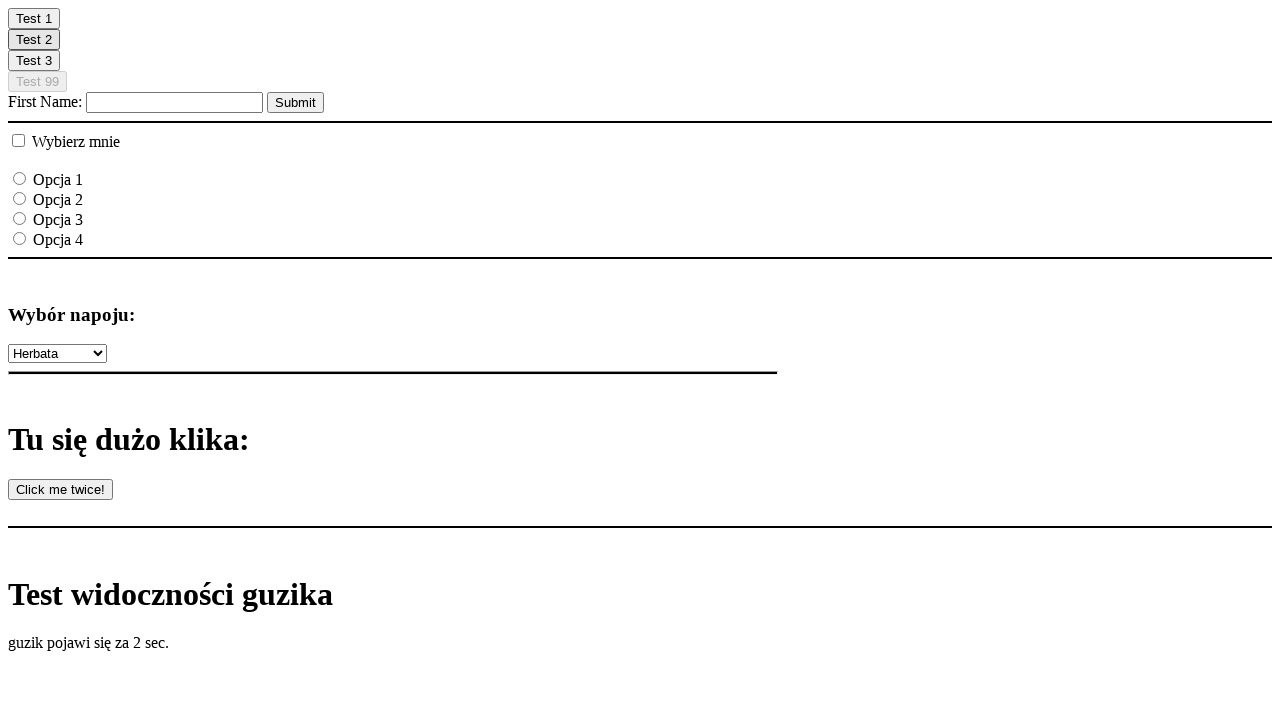

Waited 800ms after second alert
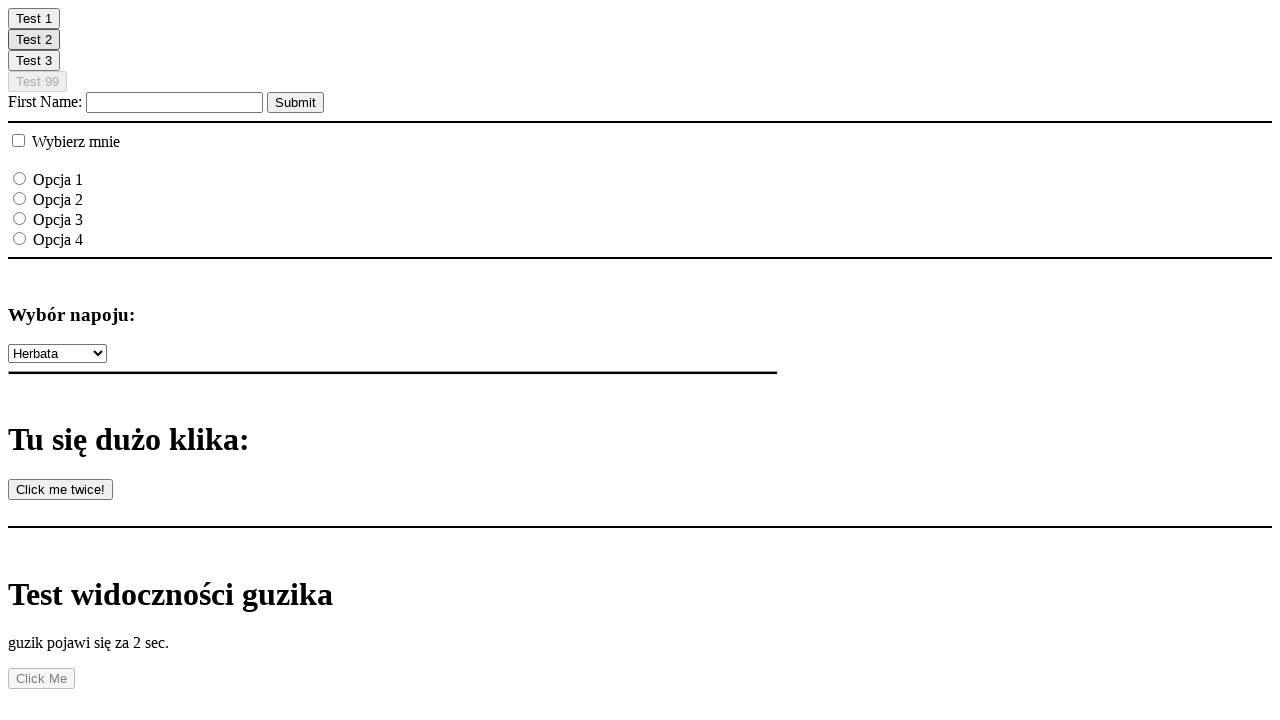

Registered prompt dialog handler
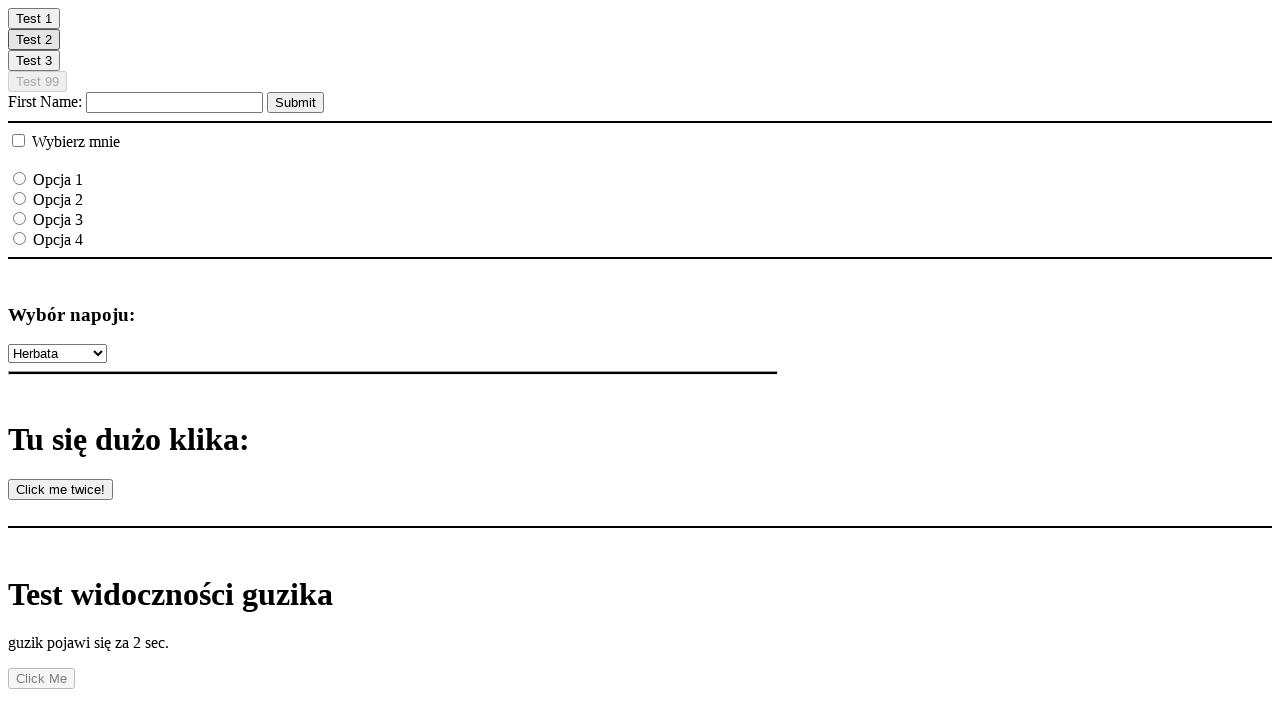

Clicked third alert button (prompt) at (34, 60) on #clickOnMe3
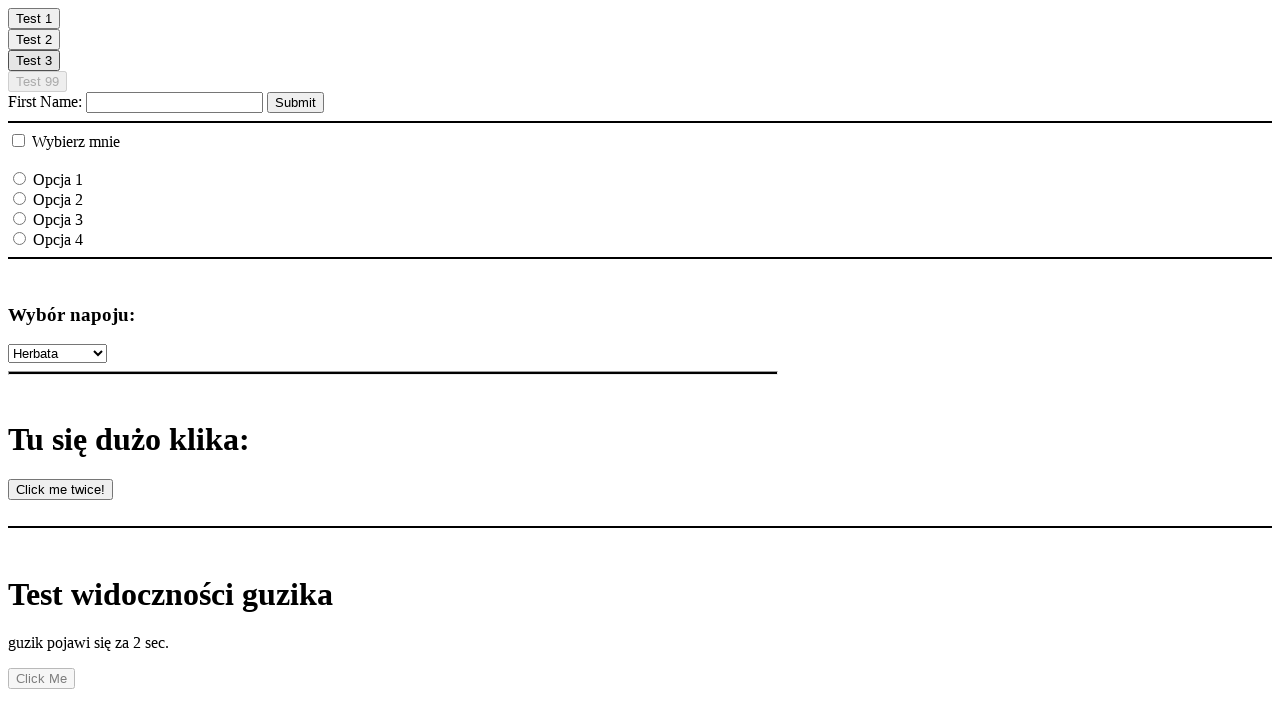

Accepted prompt dialog with text 'world!'
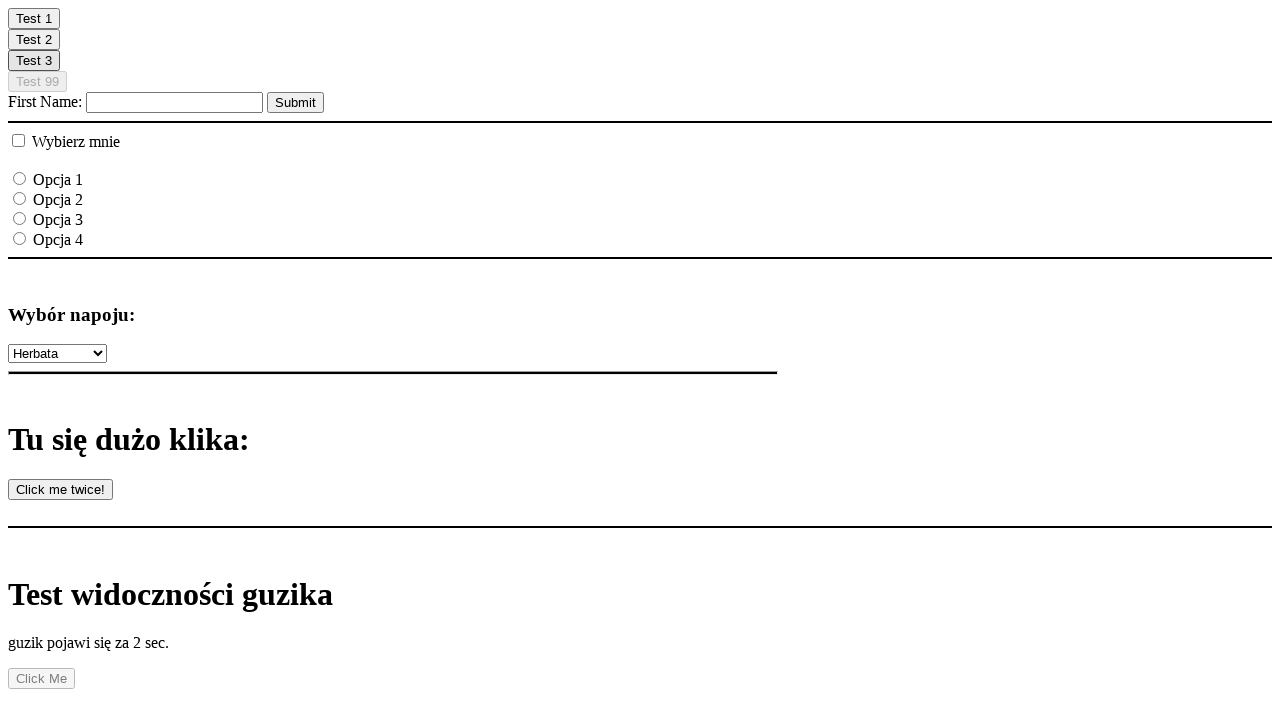

Waited 800ms after third alert
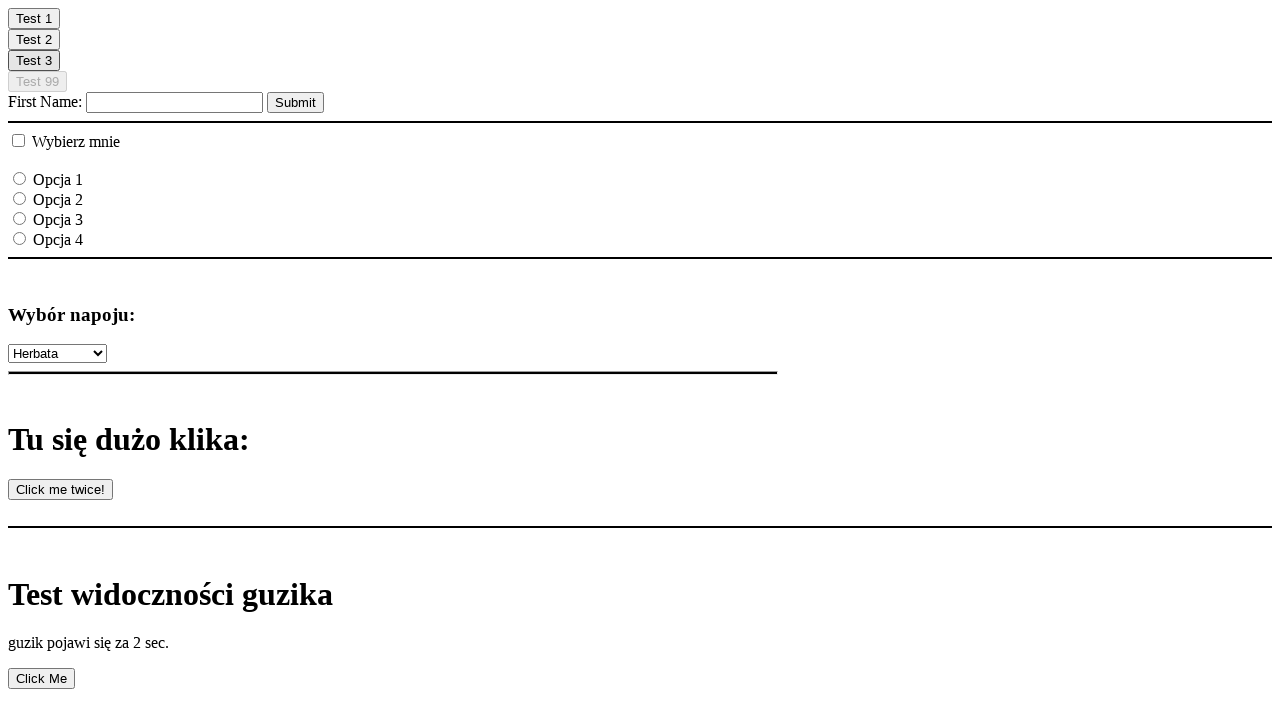

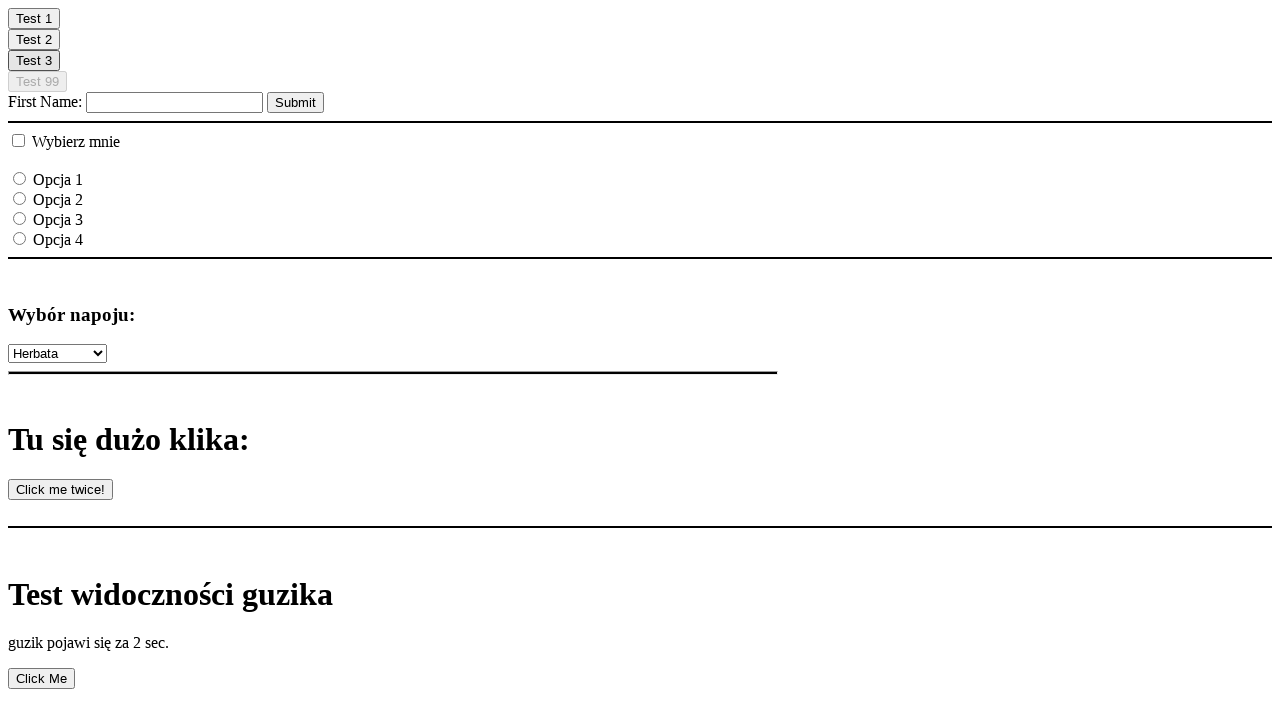